Tests the ACT vehicle registration check form by entering a plate number, accepting the privacy checkbox, and submitting the form to verify registration status.

Starting URL: https://rego.act.gov.au/regosoawicket/public/reg/FindRegistrationPage?0

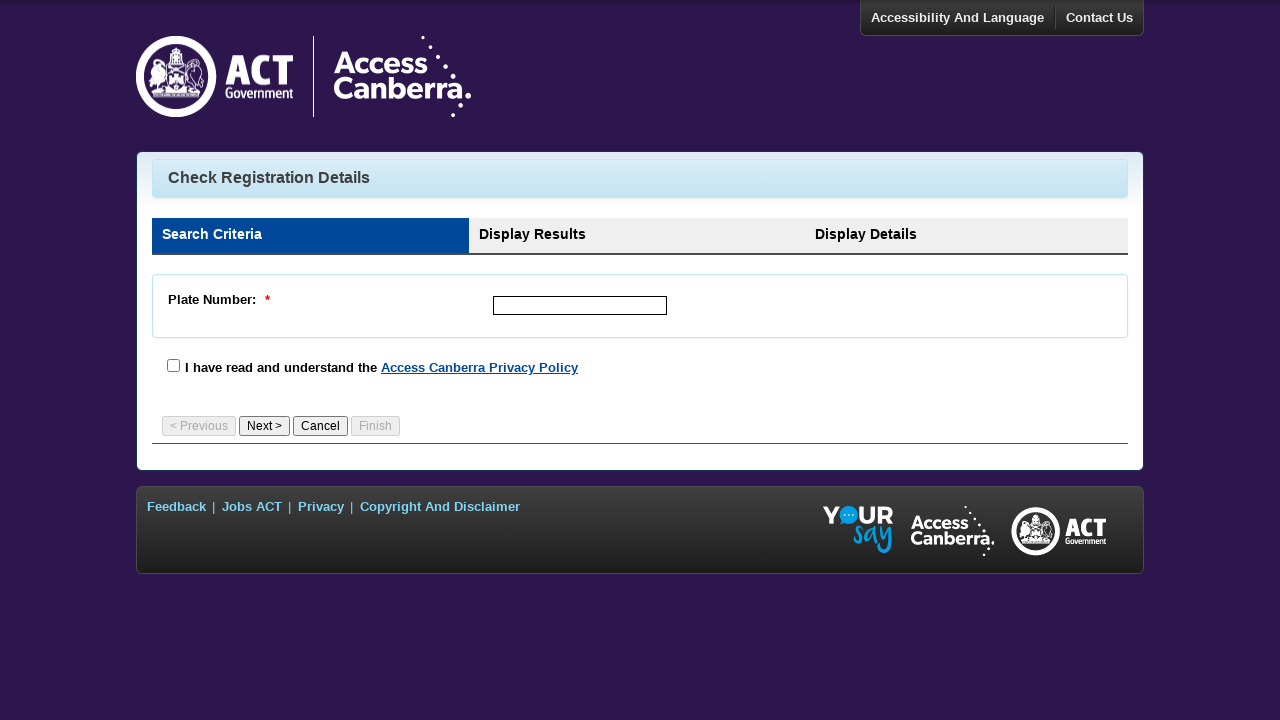

Waited for plate number input field to be visible
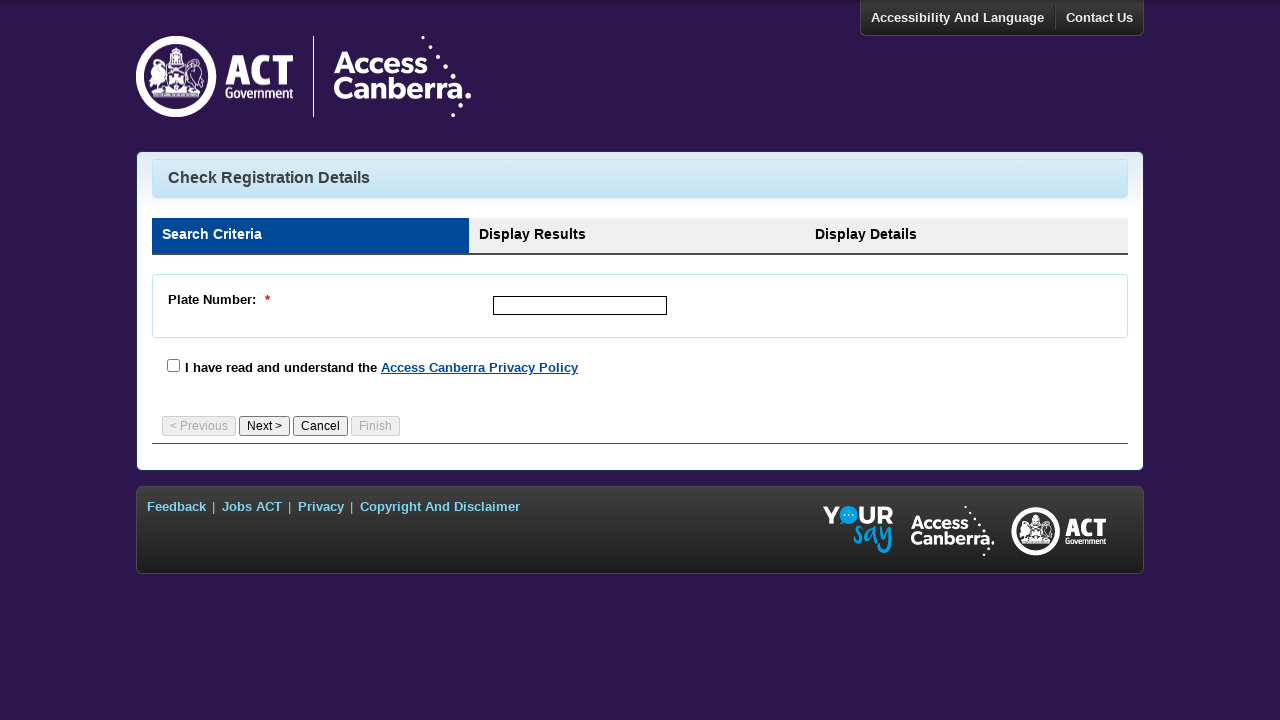

Filled plate number field with 'XYZ789' on #plateNumber
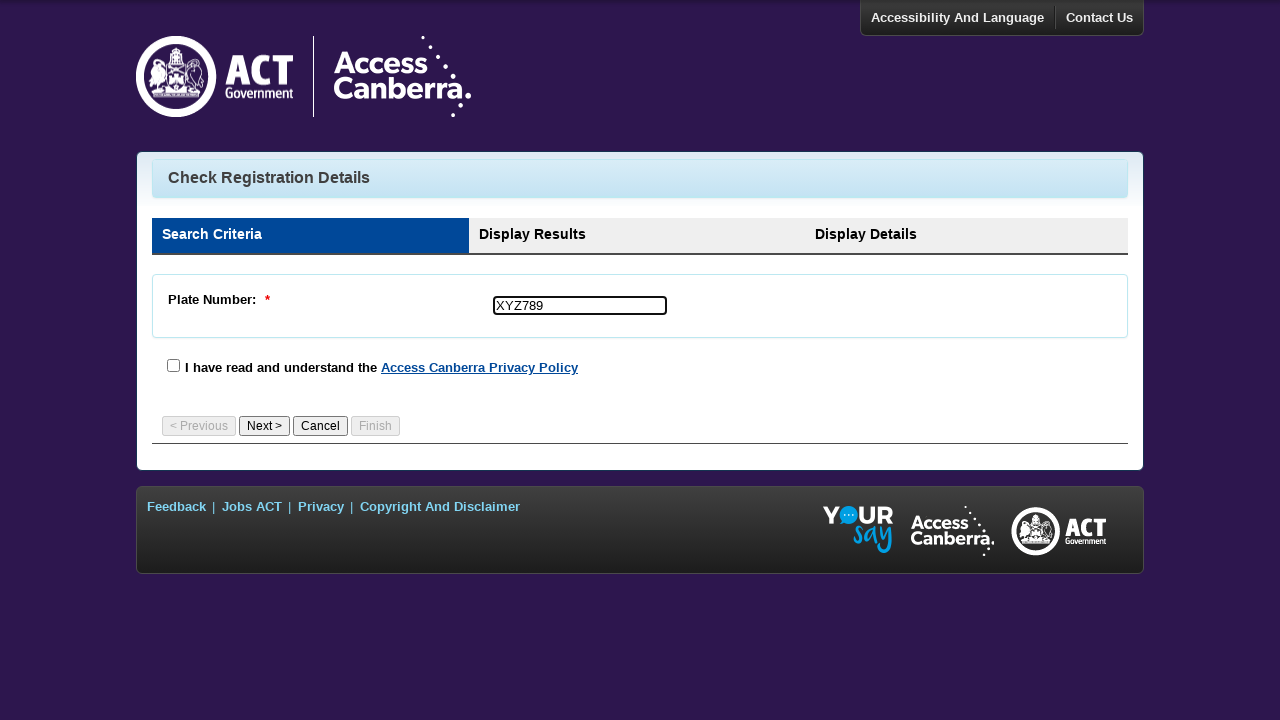

Clicked privacy checkbox to accept terms at (174, 365) on #privacyCheck
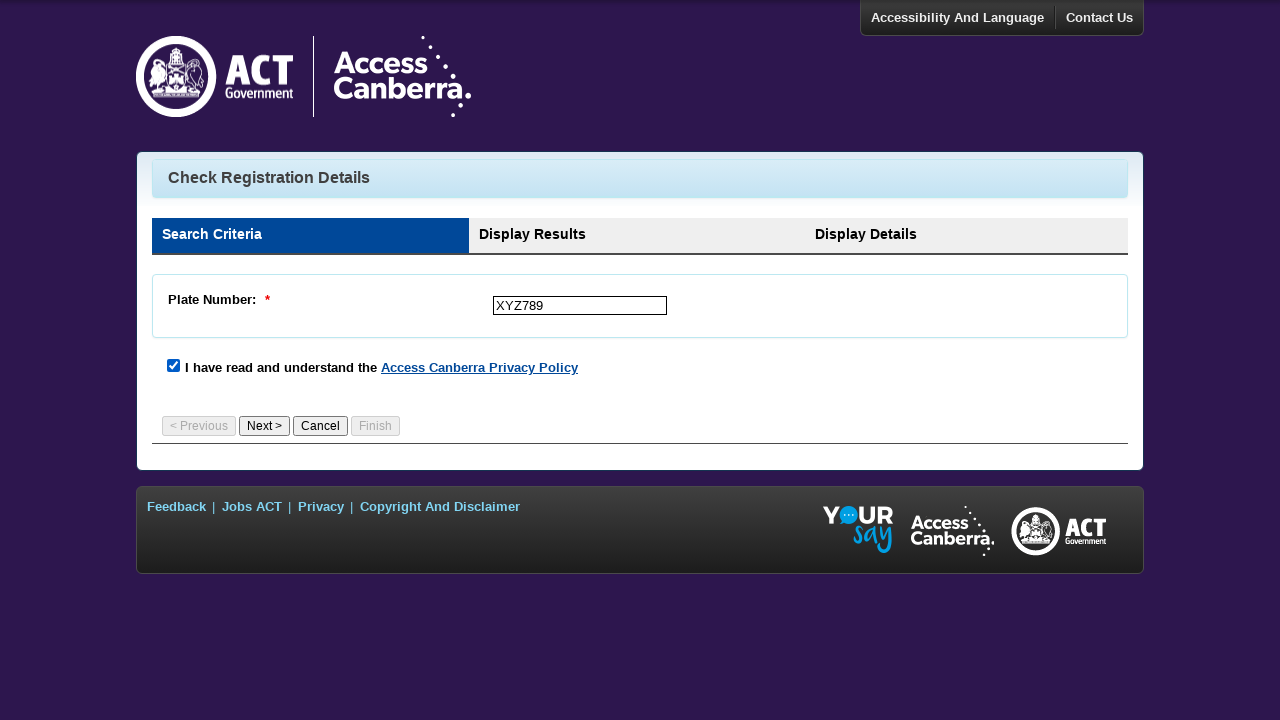

Clicked submit button to check vehicle registration at (264, 426) on #id3
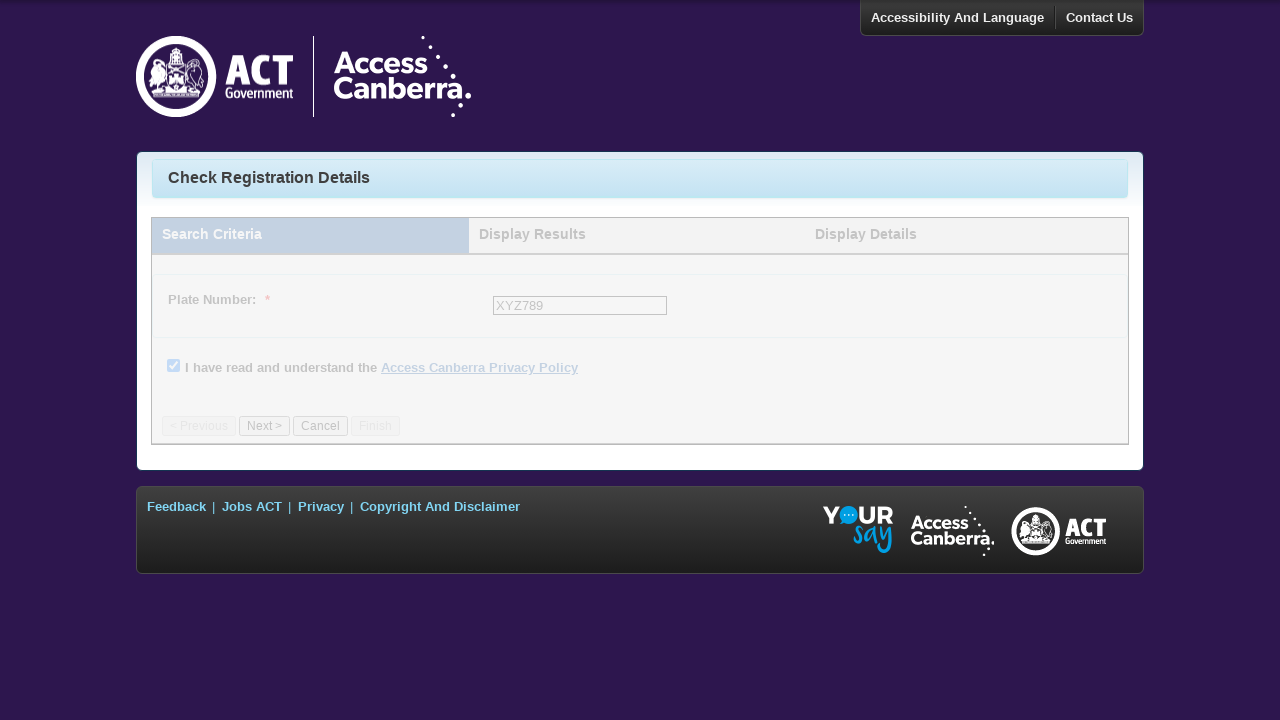

Waited 2 seconds for form processing
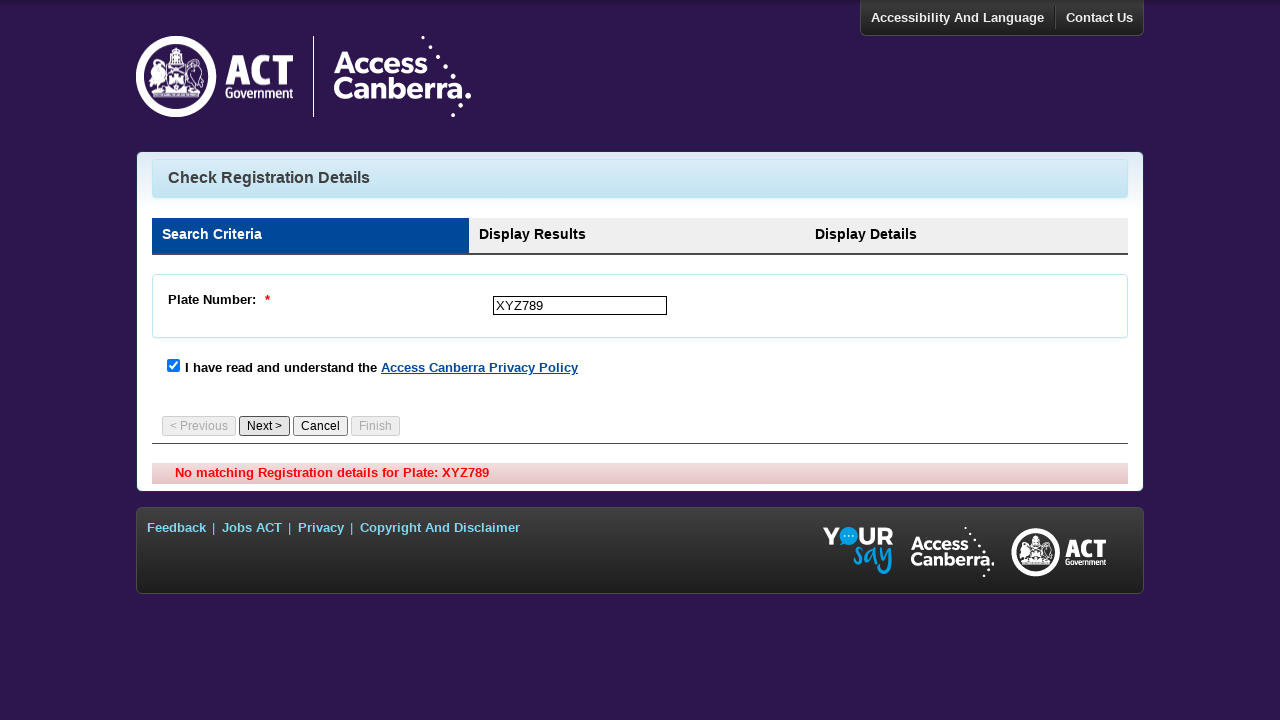

Registration status results loaded and displayed
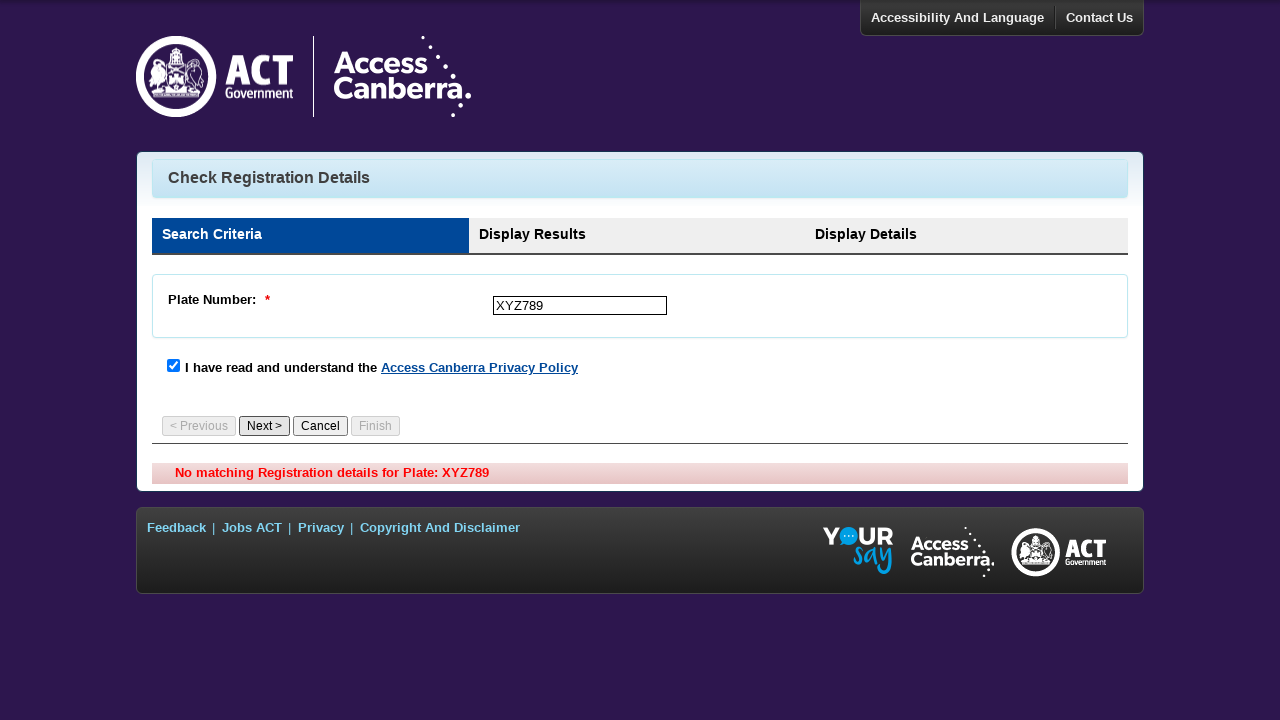

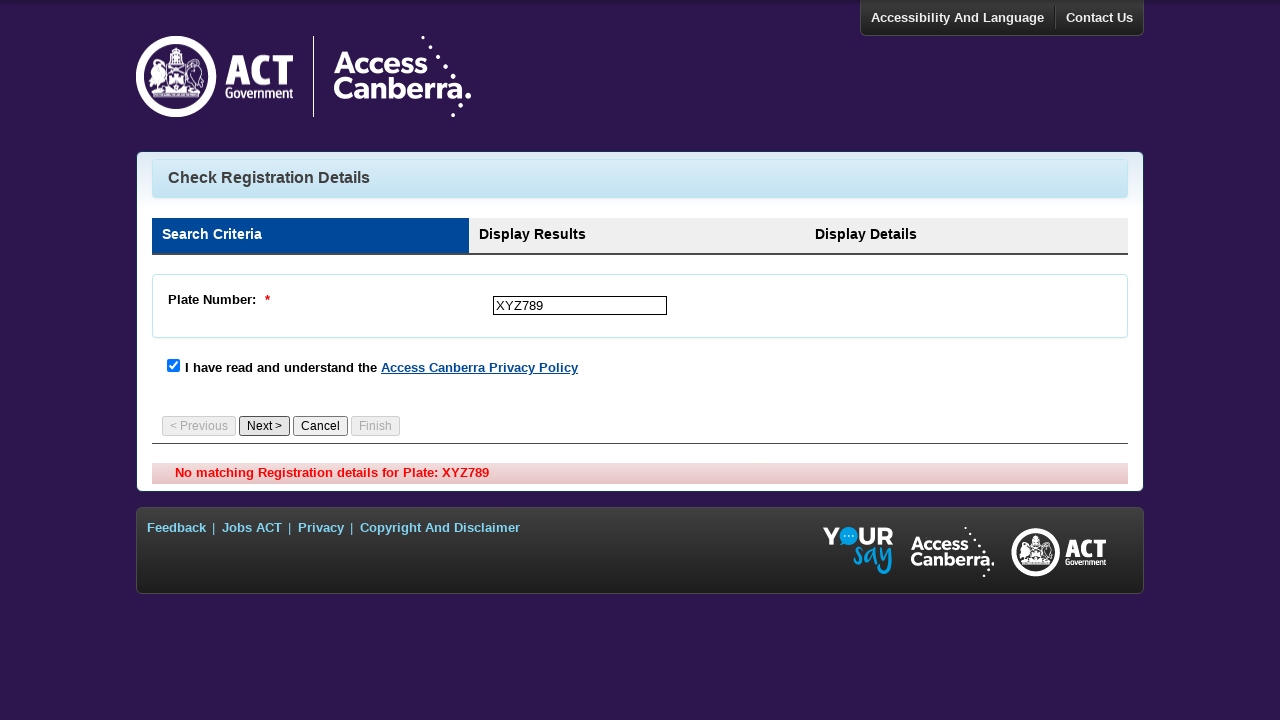